Tests window switching functionality by clicking on a link that opens a new window/tab and iterating through all opened windows

Starting URL: https://rahulshettyacademy.com/seleniumPractise/#/

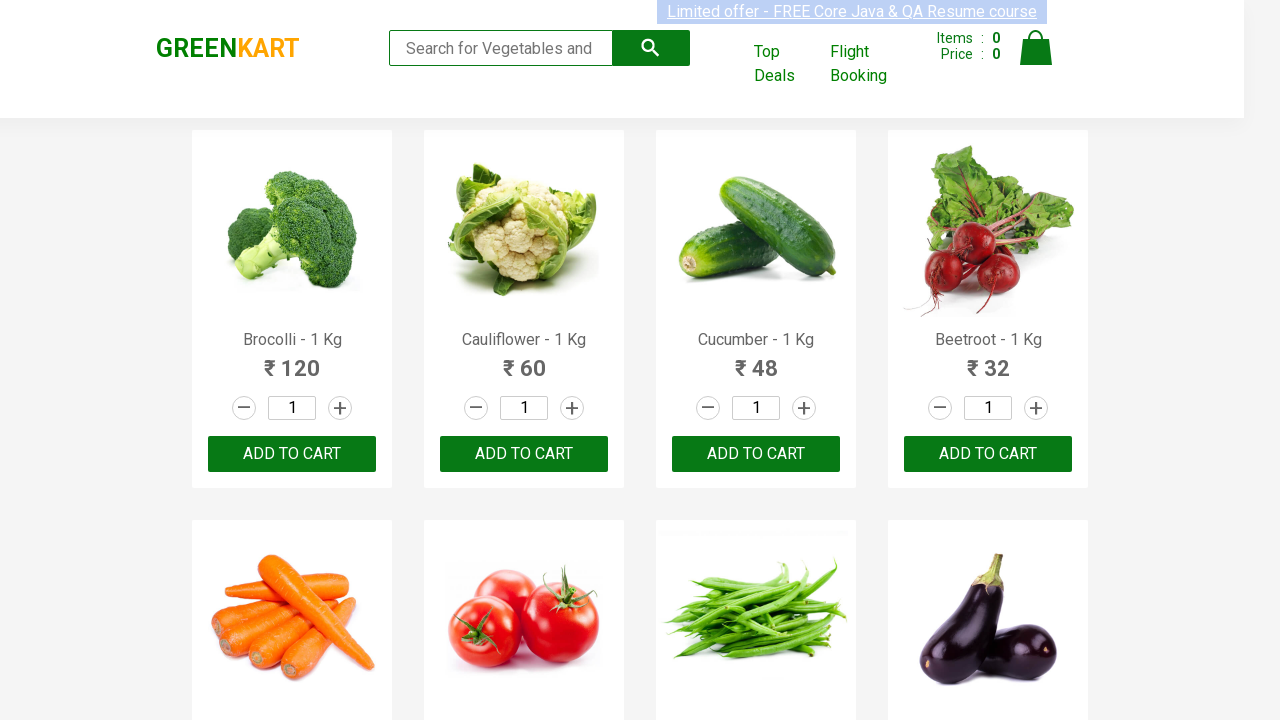

Clicked on blinking text link to open new window/tab at (852, 12) on .blinkingText
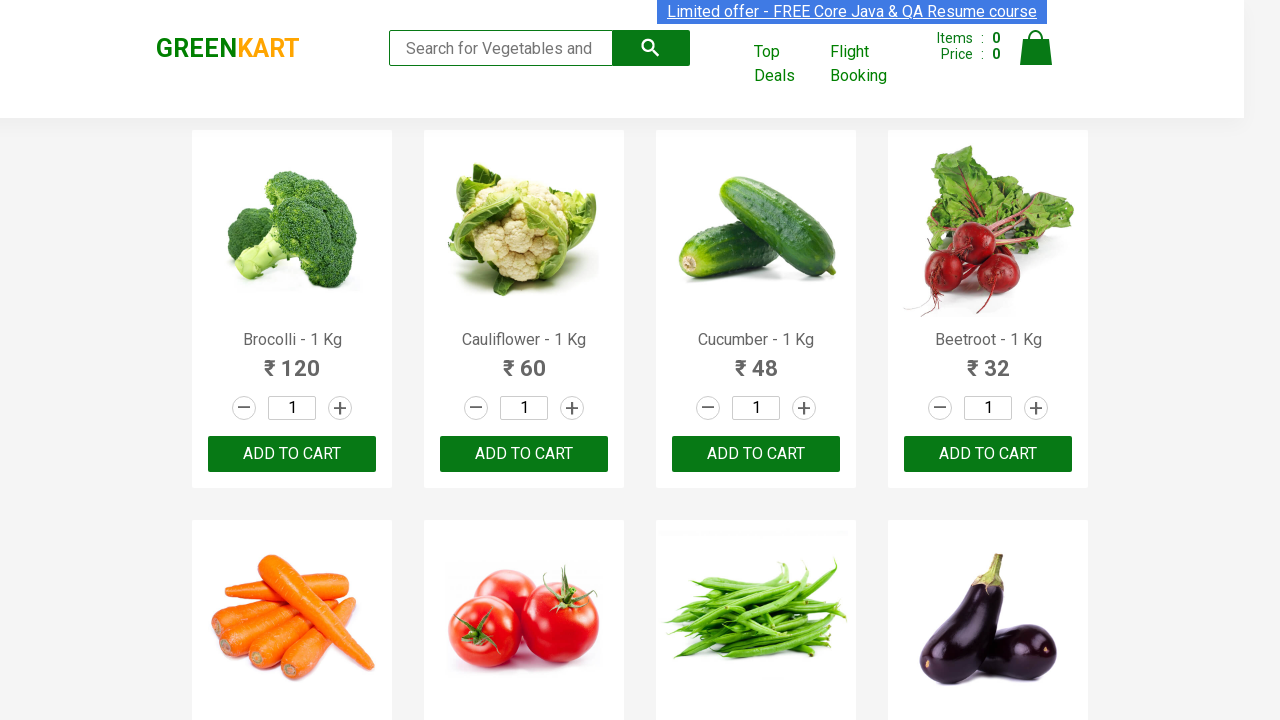

Waited 2 seconds for new page/tab to open
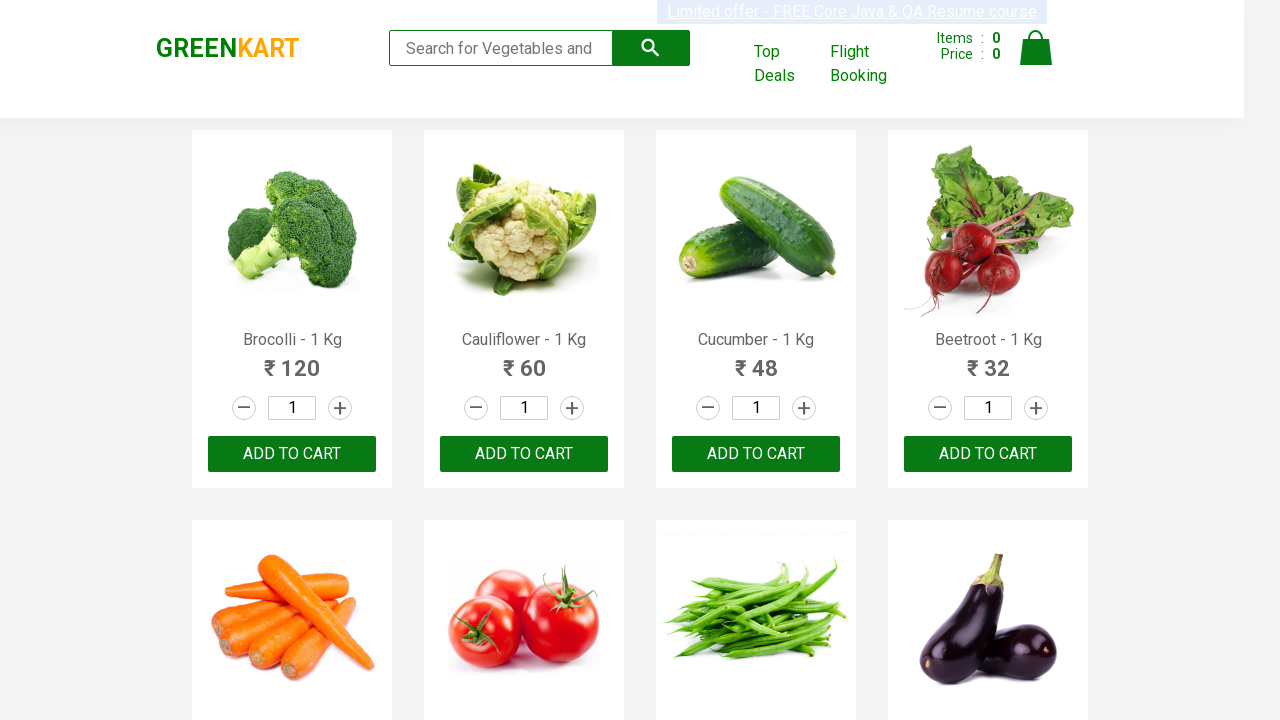

Retrieved all opened pages/tabs - found 2 window(s)
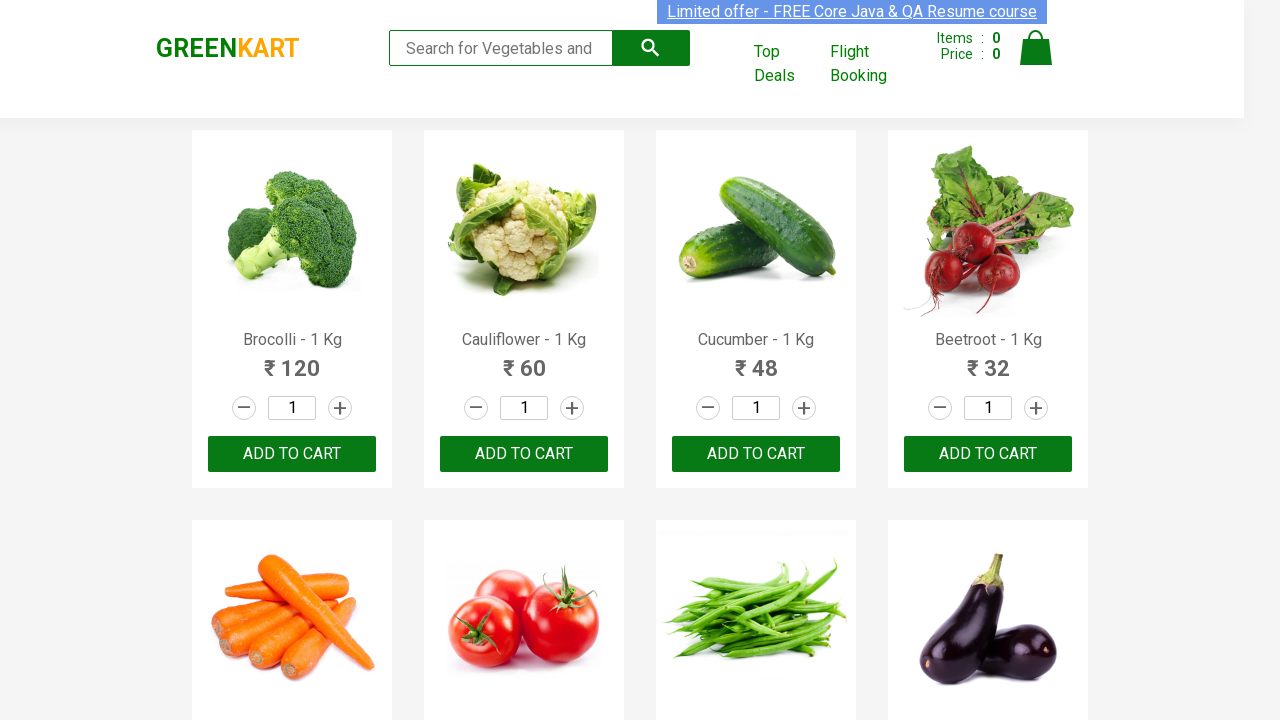

Brought window 'GreenKart - veg and fruits kart' to front
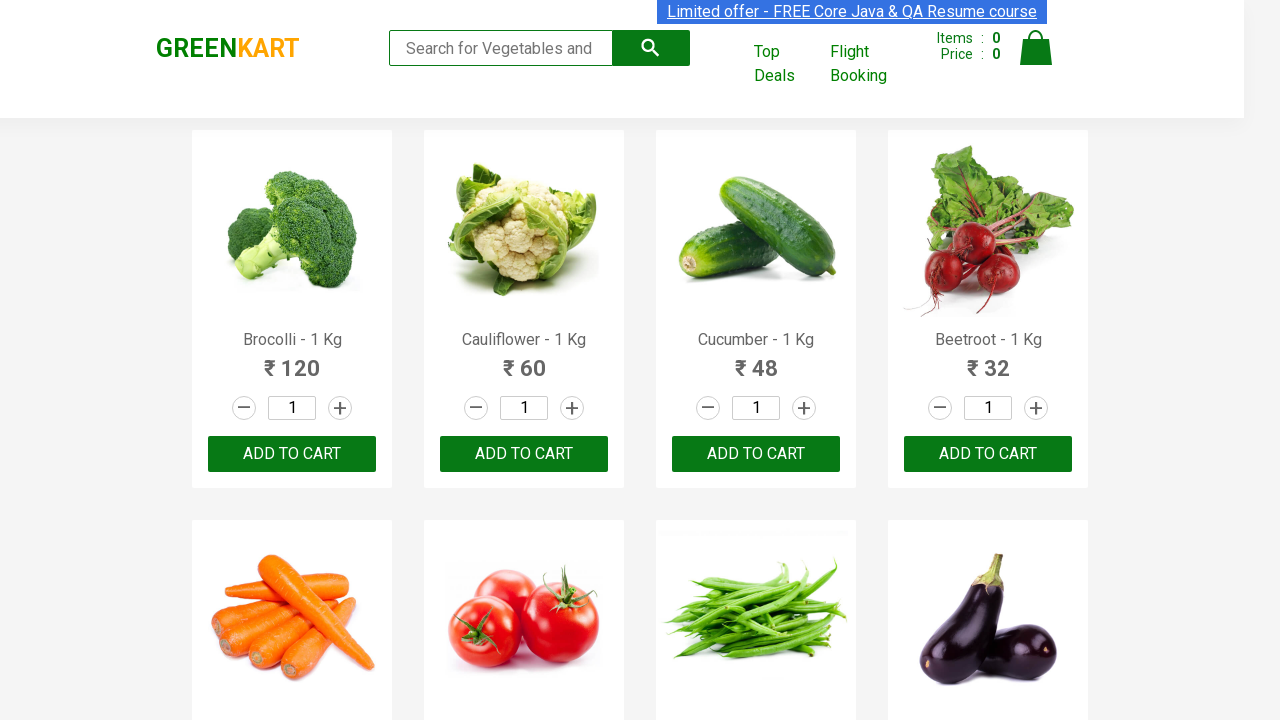

Waited 1 second and printed page title: GreenKart - veg and fruits kart
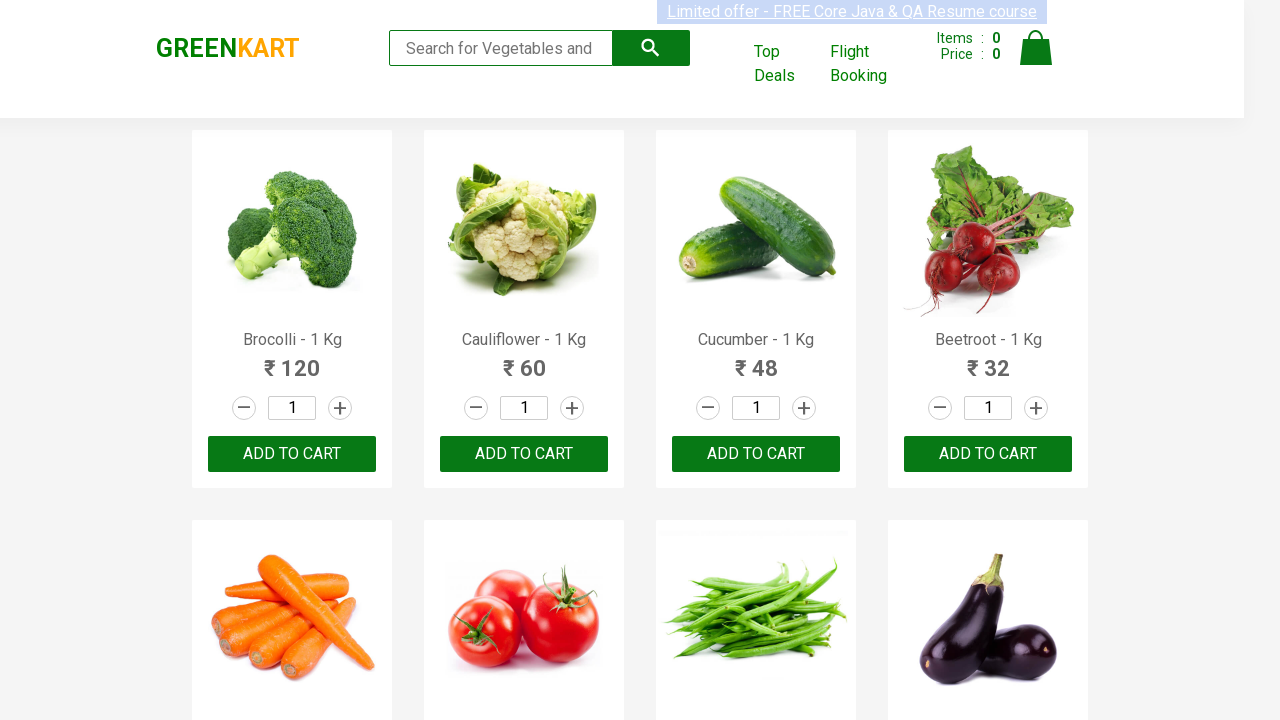

Brought window 'Rahul Shetty Academy | QA Automation, Playwright, AI Testing & Online Training' to front
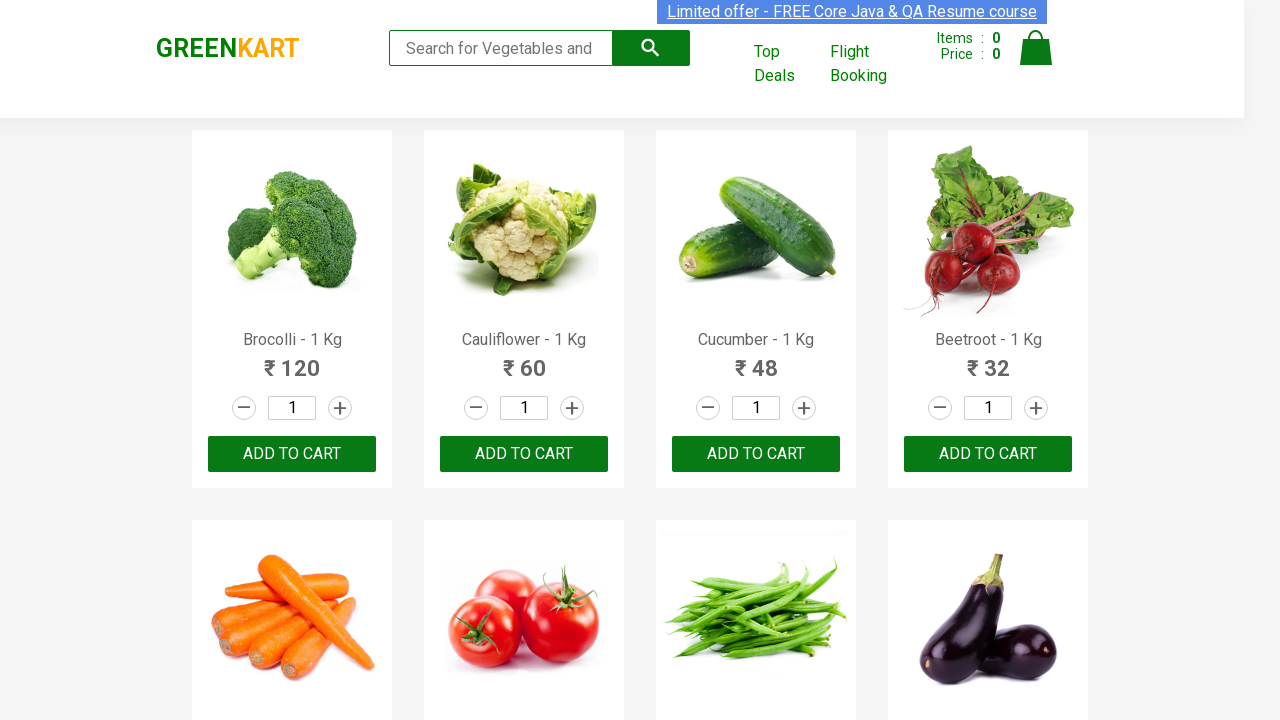

Waited 1 second and printed page title: Rahul Shetty Academy | QA Automation, Playwright, AI Testing & Online Training
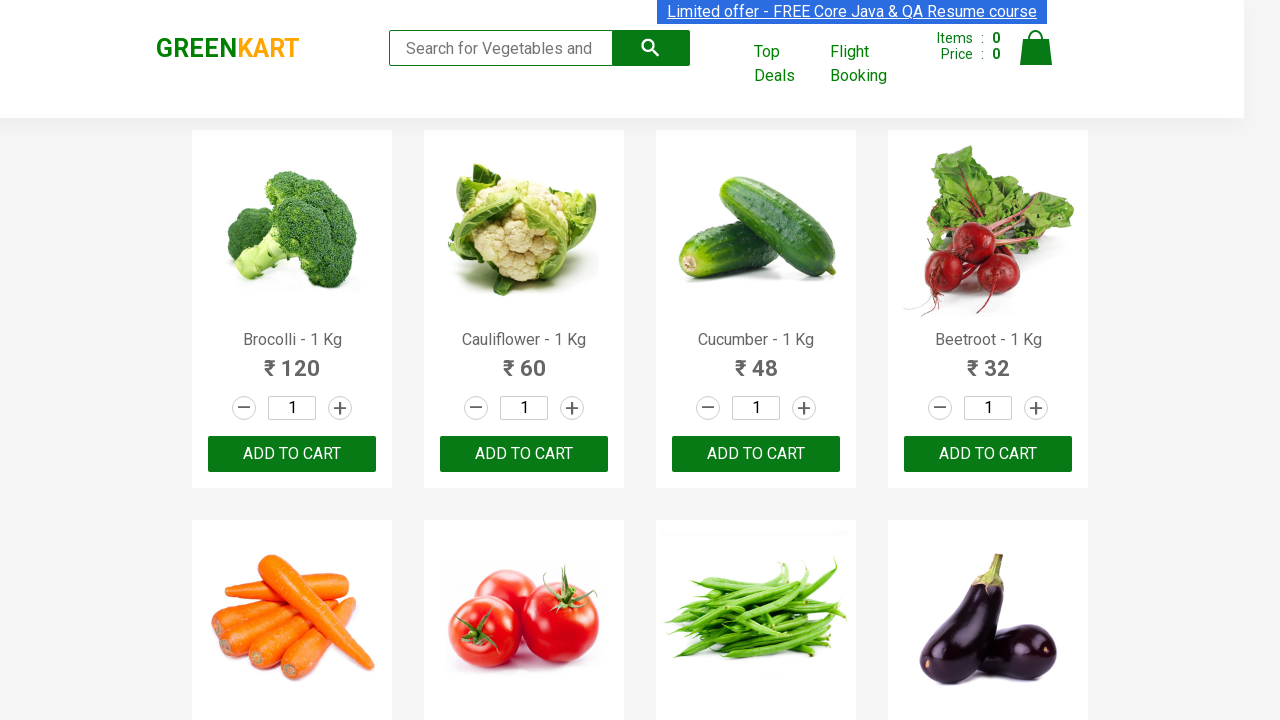

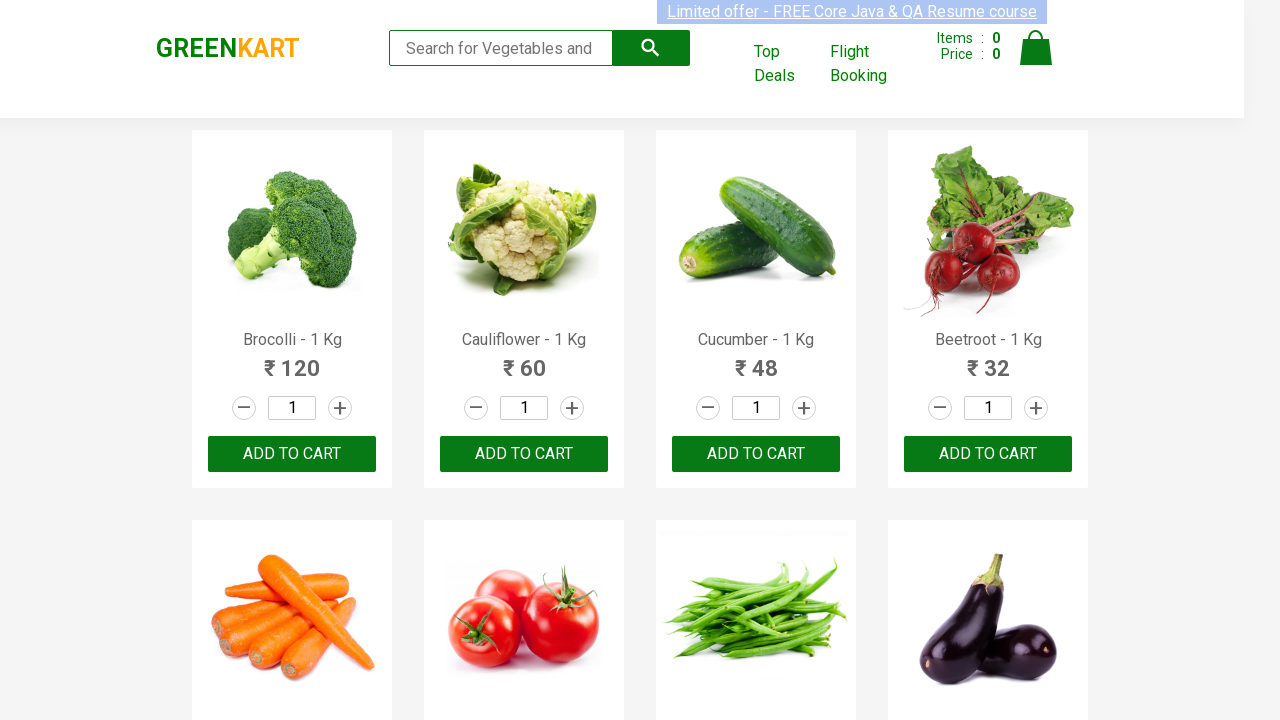